Tests viewing category products by clicking on the Women category and then selecting a subcategory, verifying that product features are displayed

Starting URL: https://www.automationexercise.com

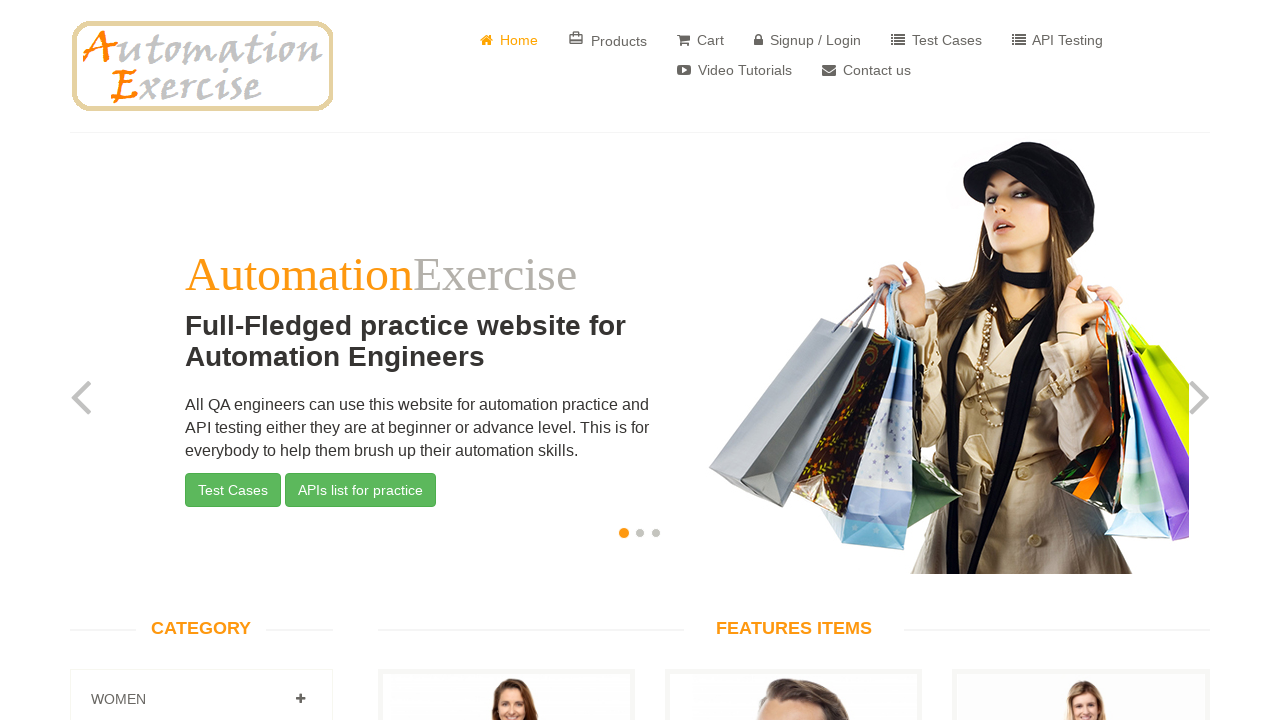

Clicked on Women category to expand it at (300, 699) on a[href="#Women"]
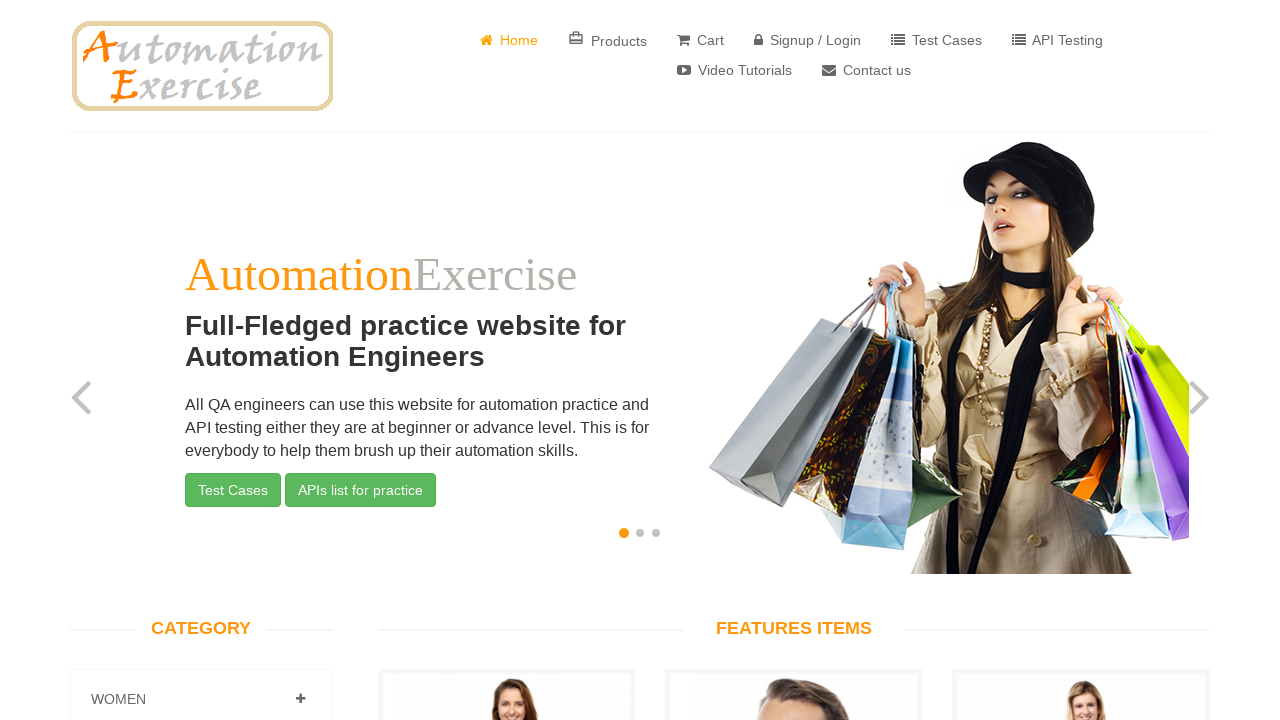

Clicked on first subcategory under Women at (127, 360) on a[href="/category_products/1"]
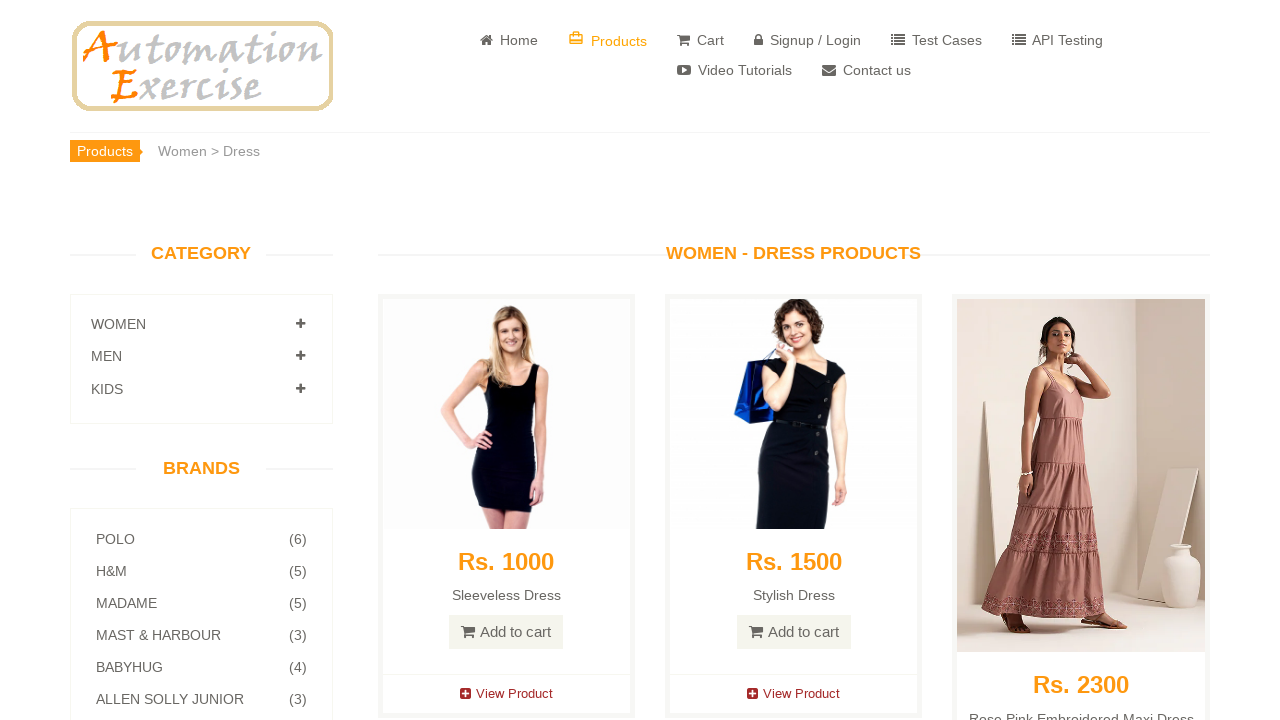

Verified that category products are displayed with features_items selector
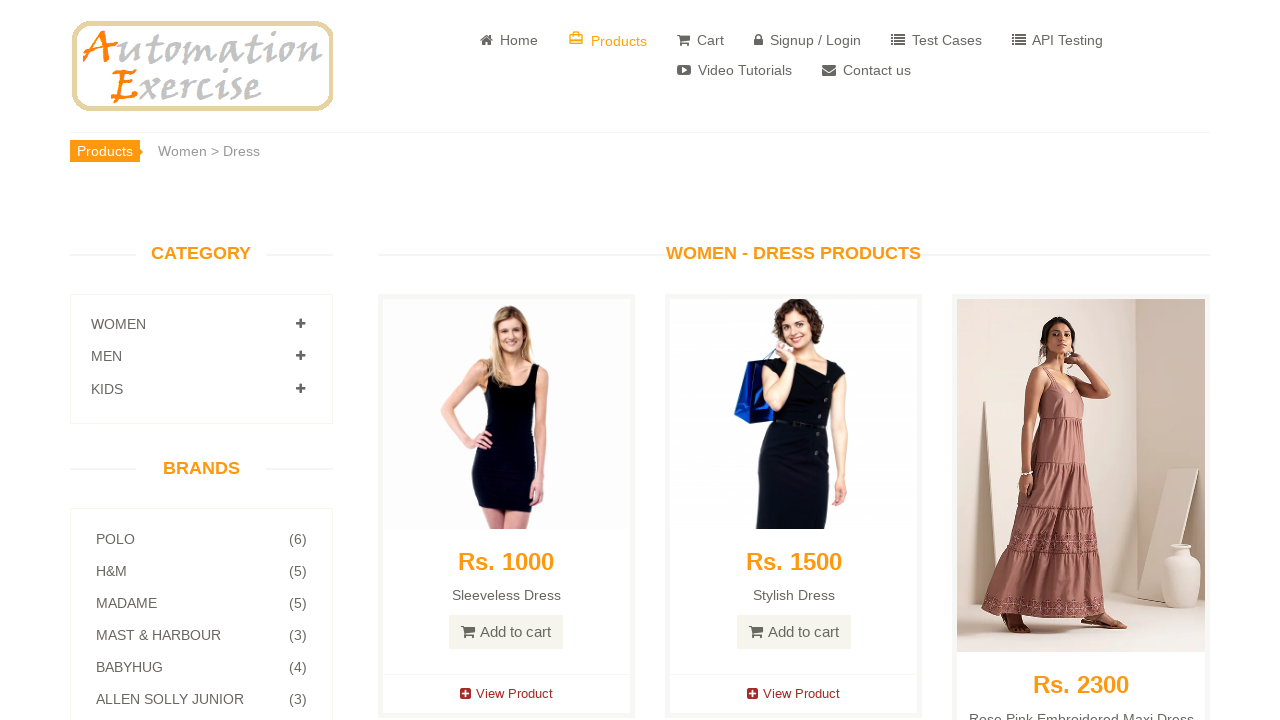

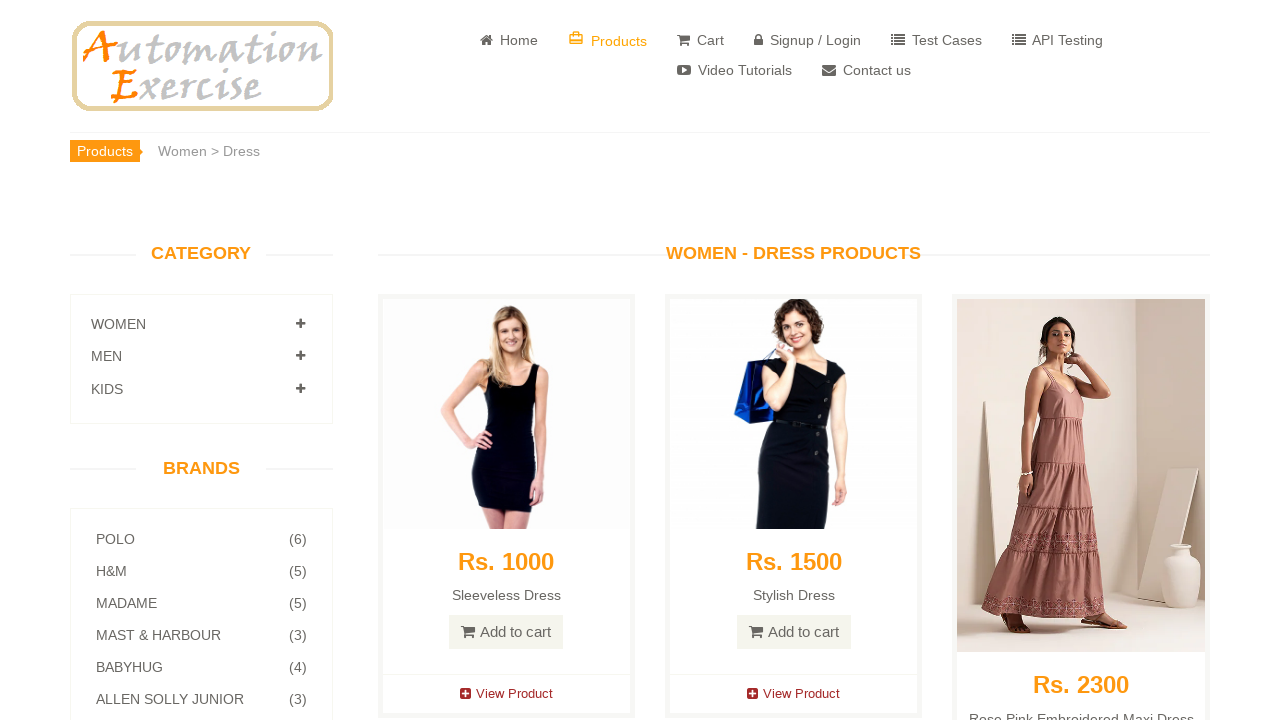